Tests multi-window handling by clicking links that open new windows/tabs, then switching between them to verify window management functionality.

Starting URL: http://the-internet.herokuapp.com/windows

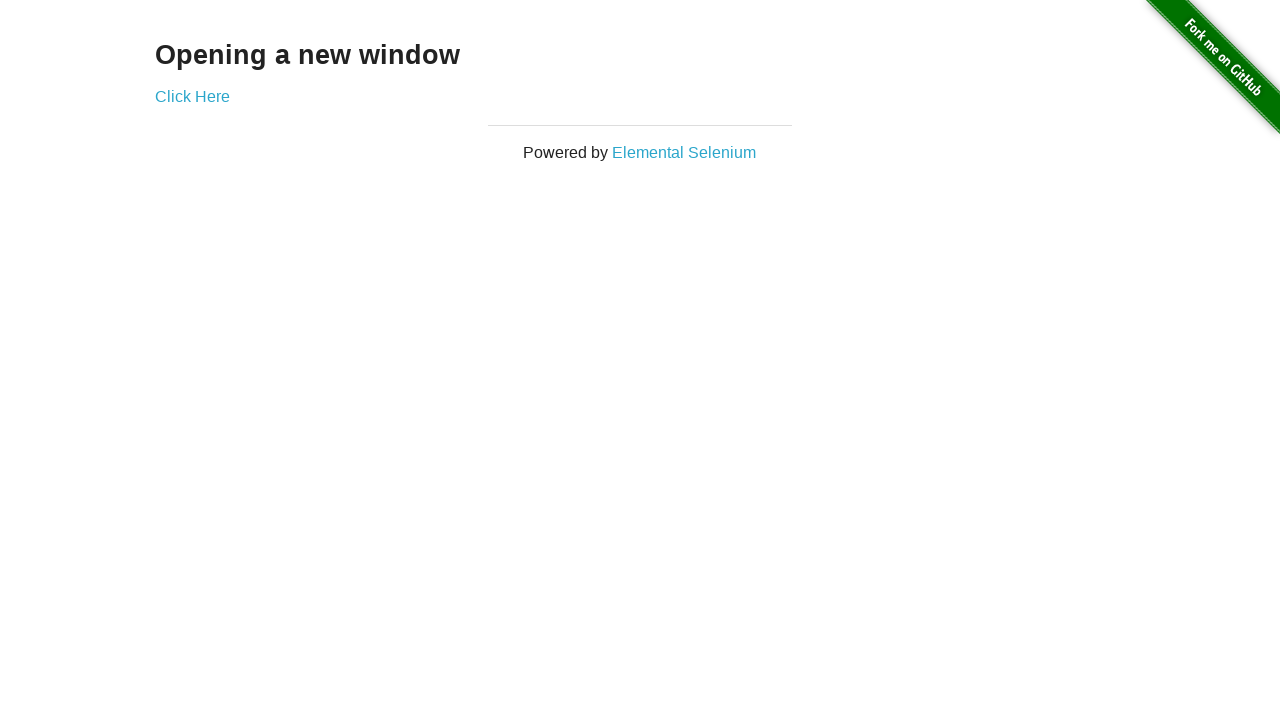

Clicked 'Click Here' link to open first new window at (192, 96) on xpath=//a[text()='Click Here']
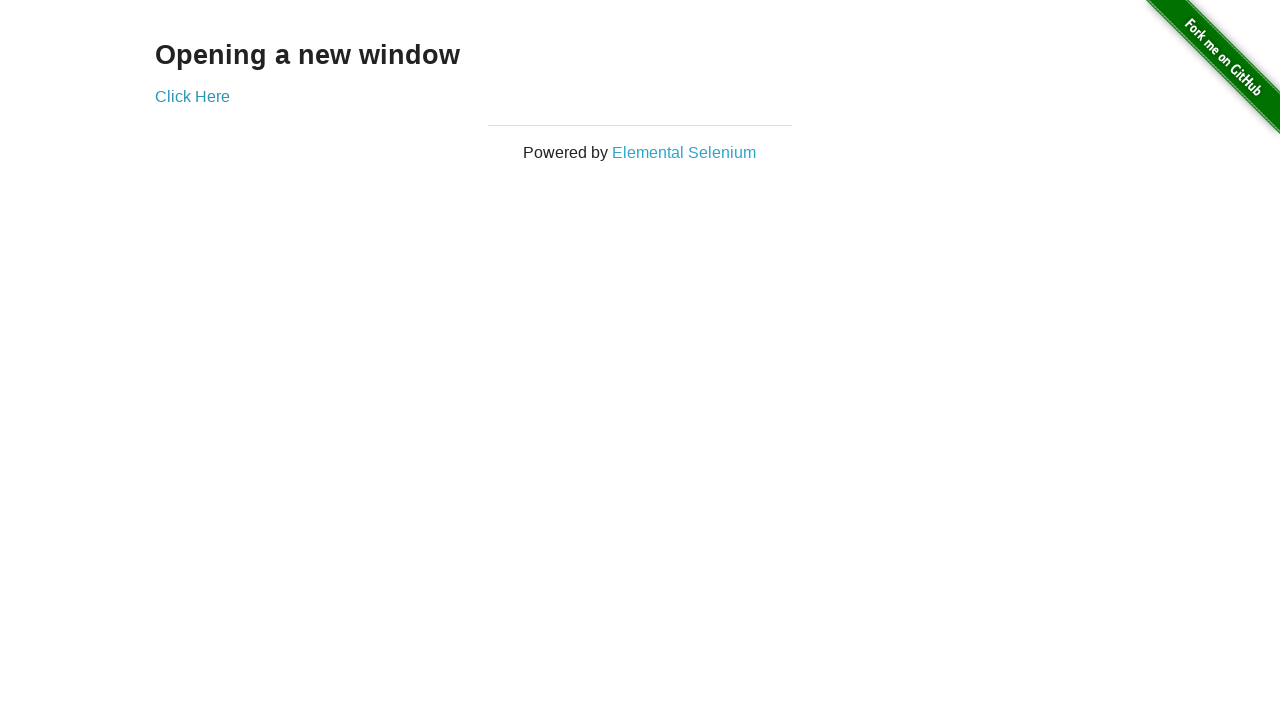

First child window loaded
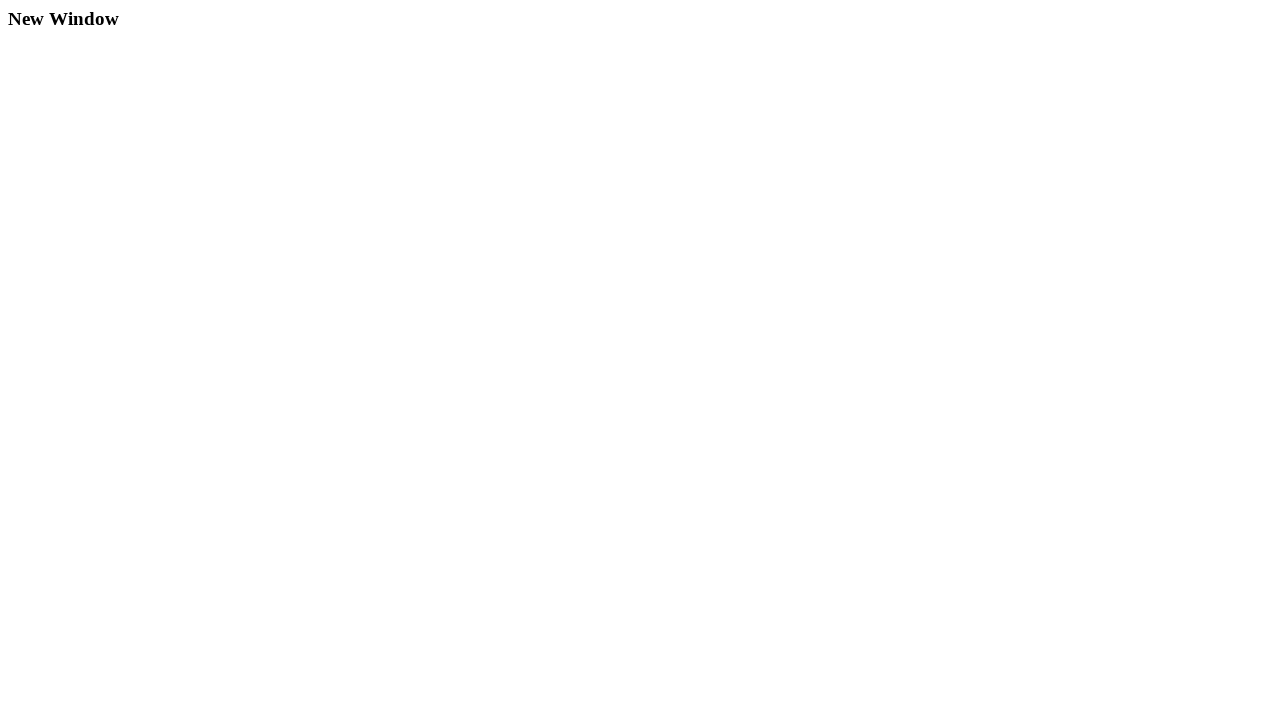

Clicked 'Elemental Selenium' link to open second new window at (684, 152) on xpath=//a[text()='Elemental Selenium']
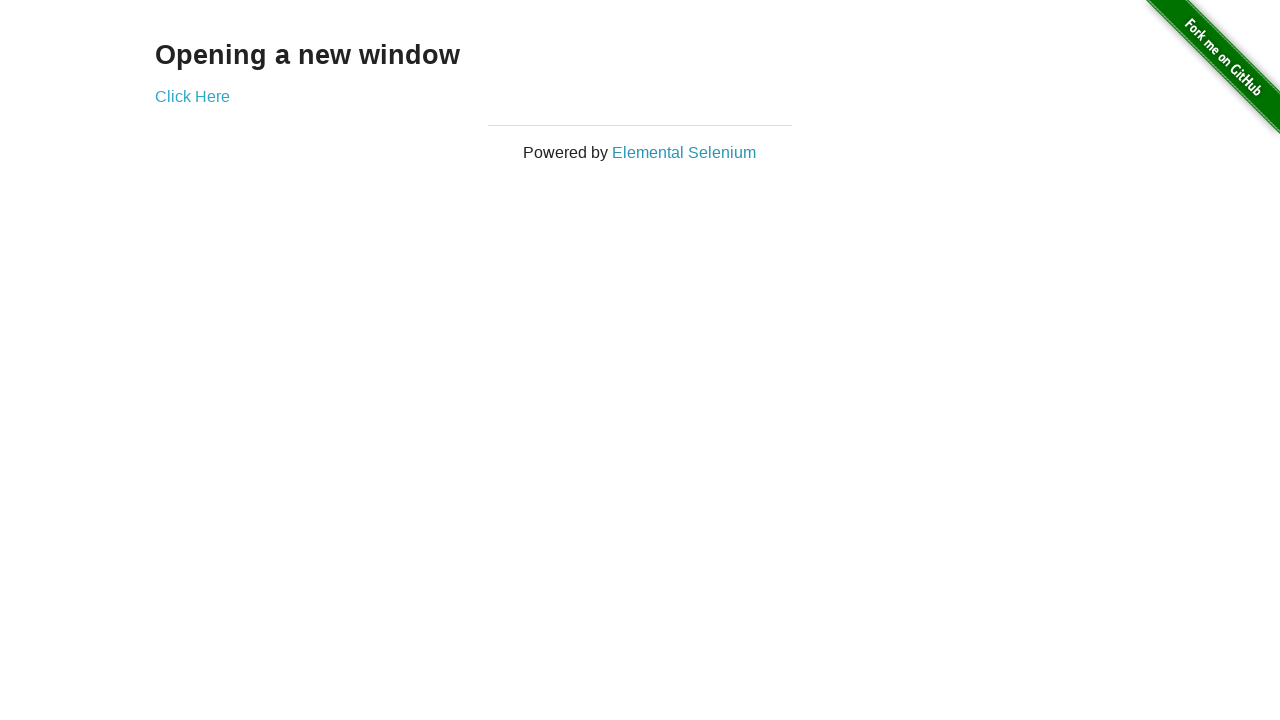

Second child window loaded
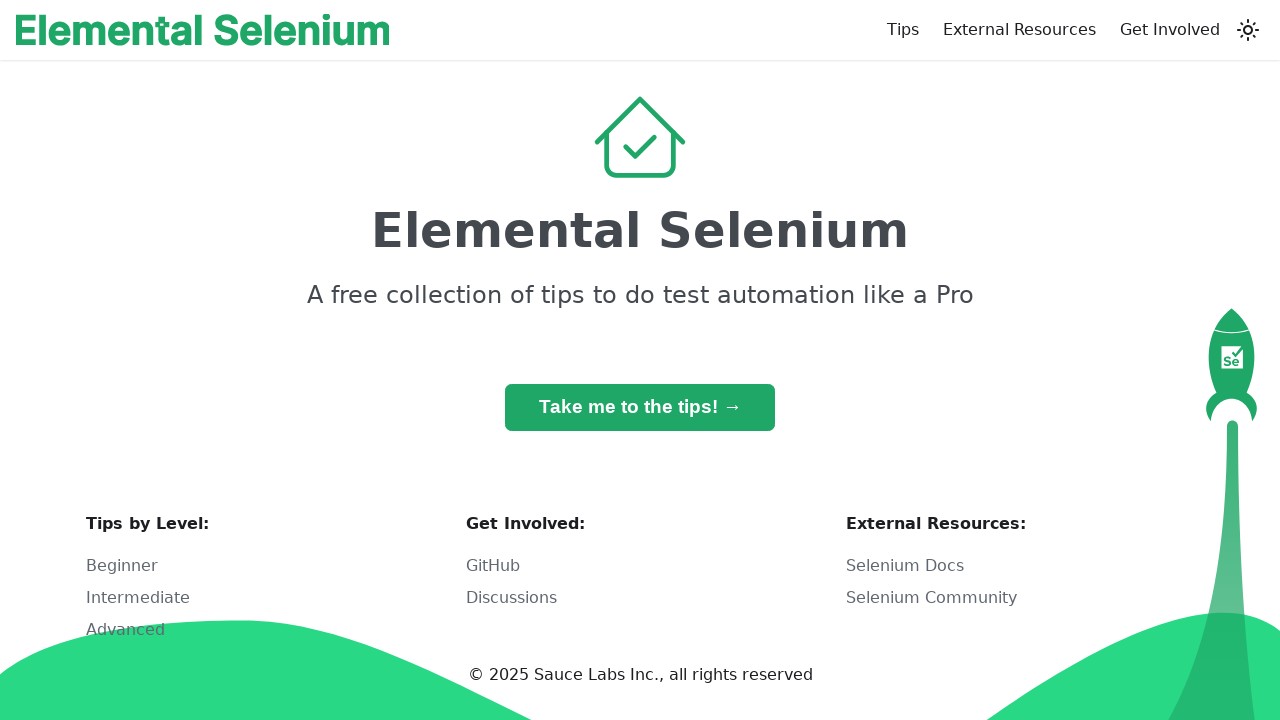

Brought second child window to front
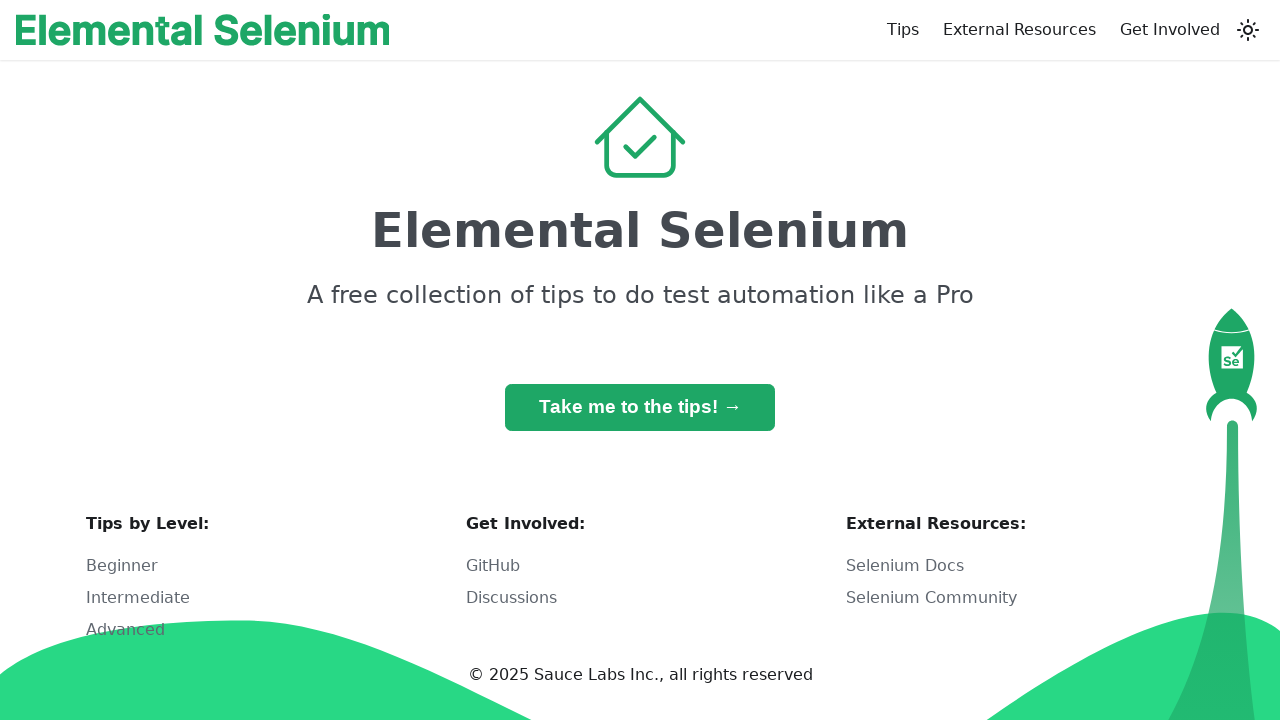

Retrieved current URL of second child window: https://elementalselenium.com/
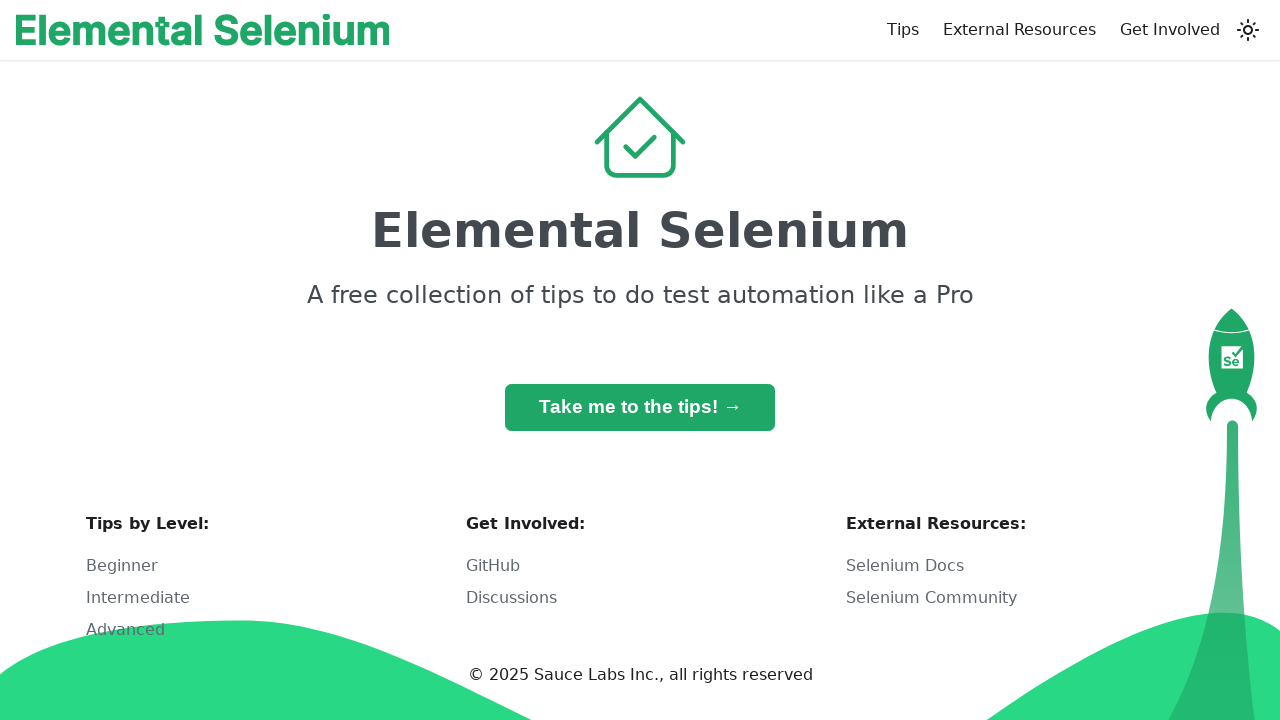

Closed second child window
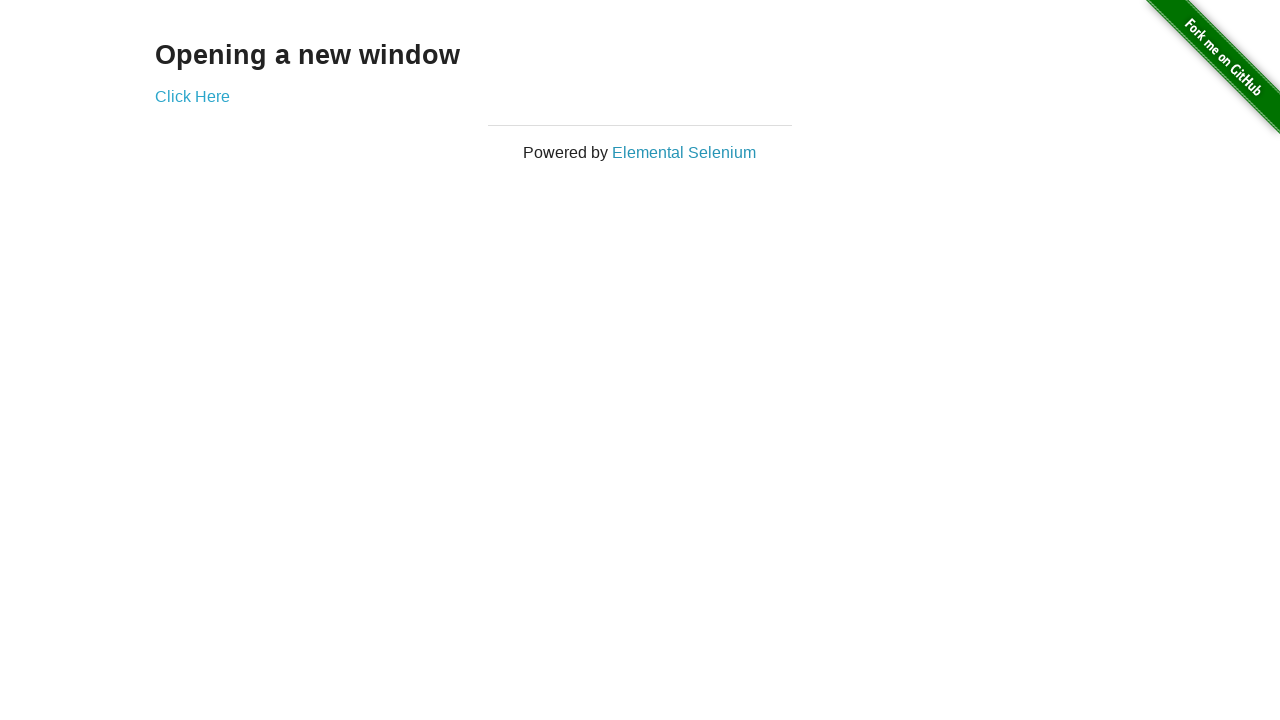

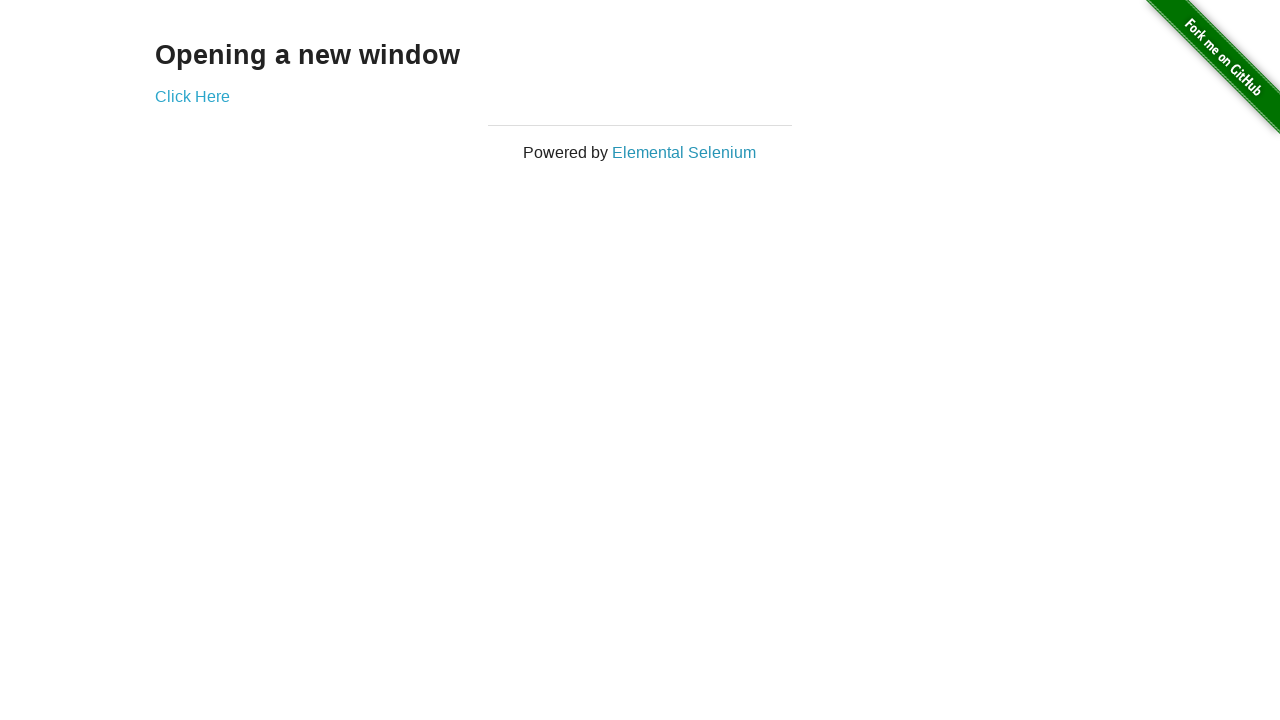